Automates playing the 2048 game by reading the grid state, determining optimal moves using a merge-priority algorithm, and sending arrow key presses to control the game until no more moves are available.

Starting URL: https://play2048.co/

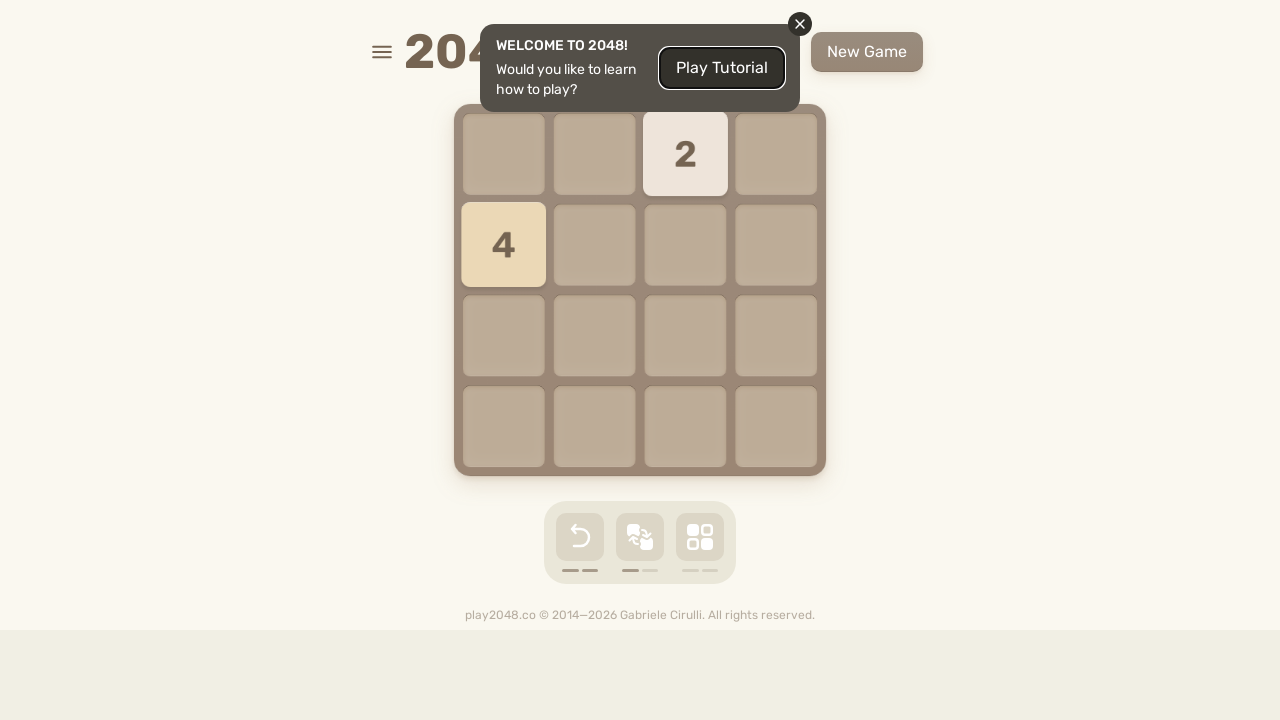

Clicked on game body to focus game area at (640, 360) on body
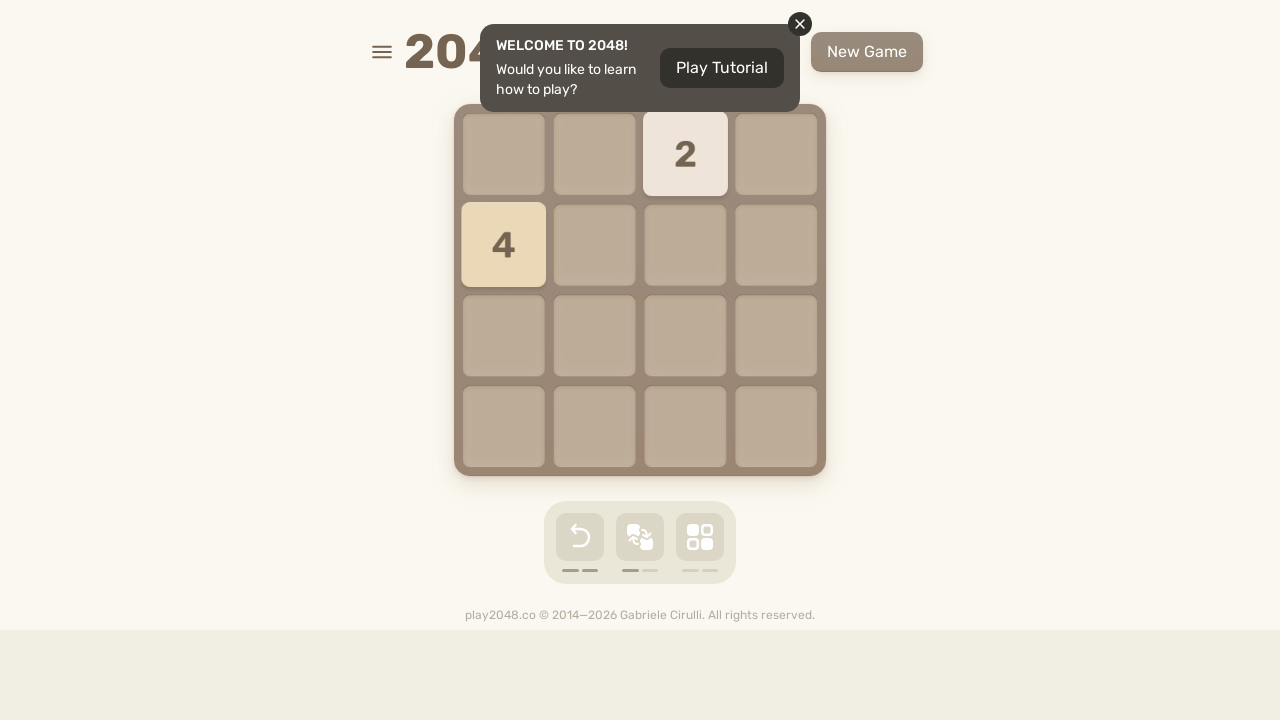

Read current grid state from game board
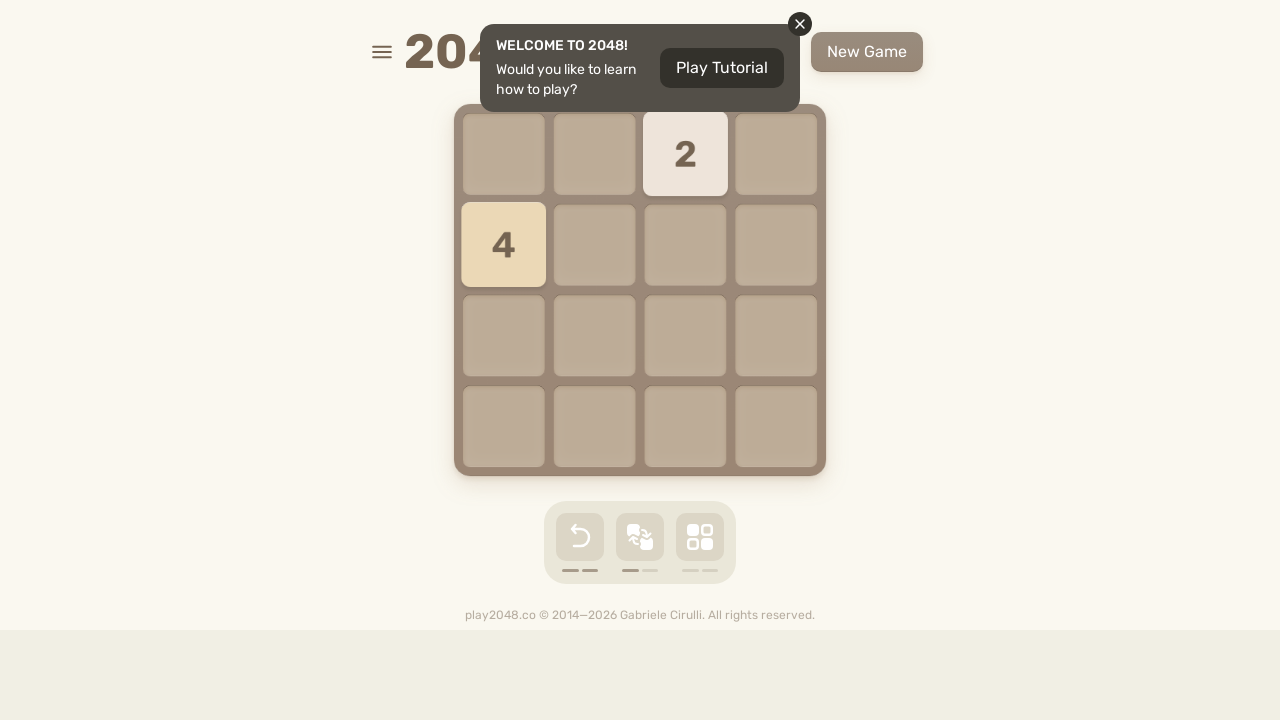

No more moves available, game over
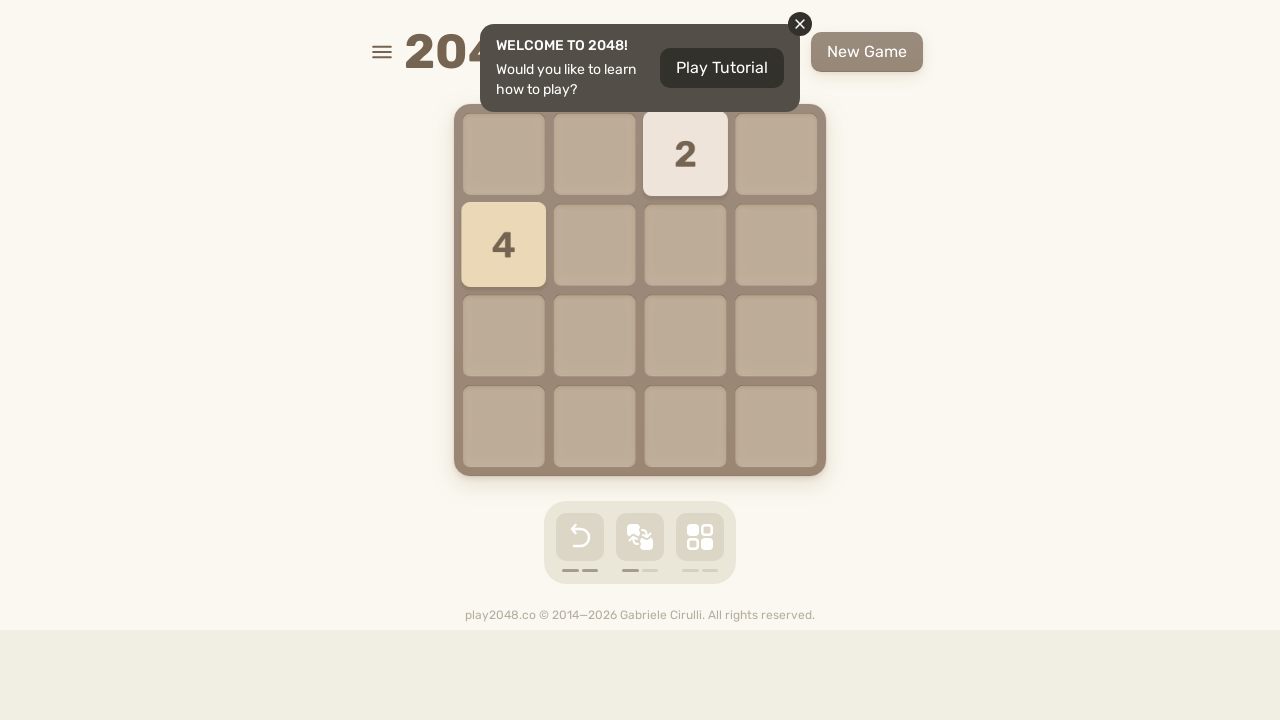

Waited 500ms for final game state to settle
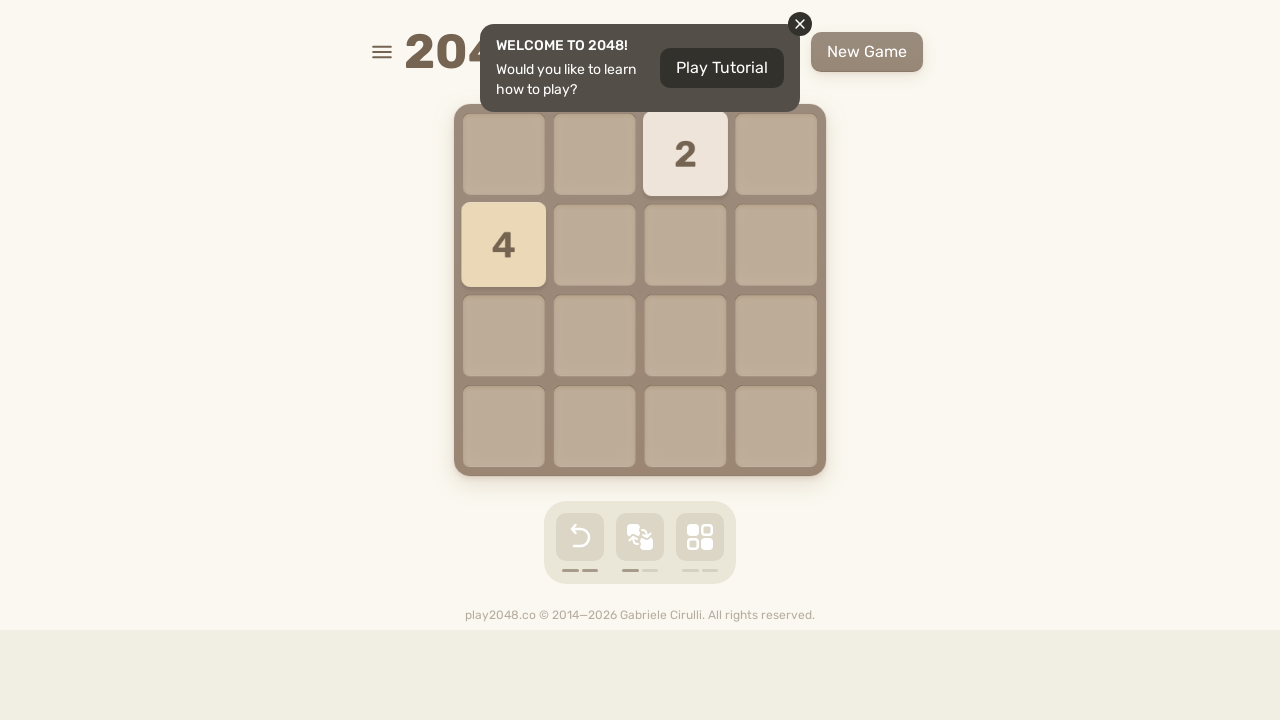

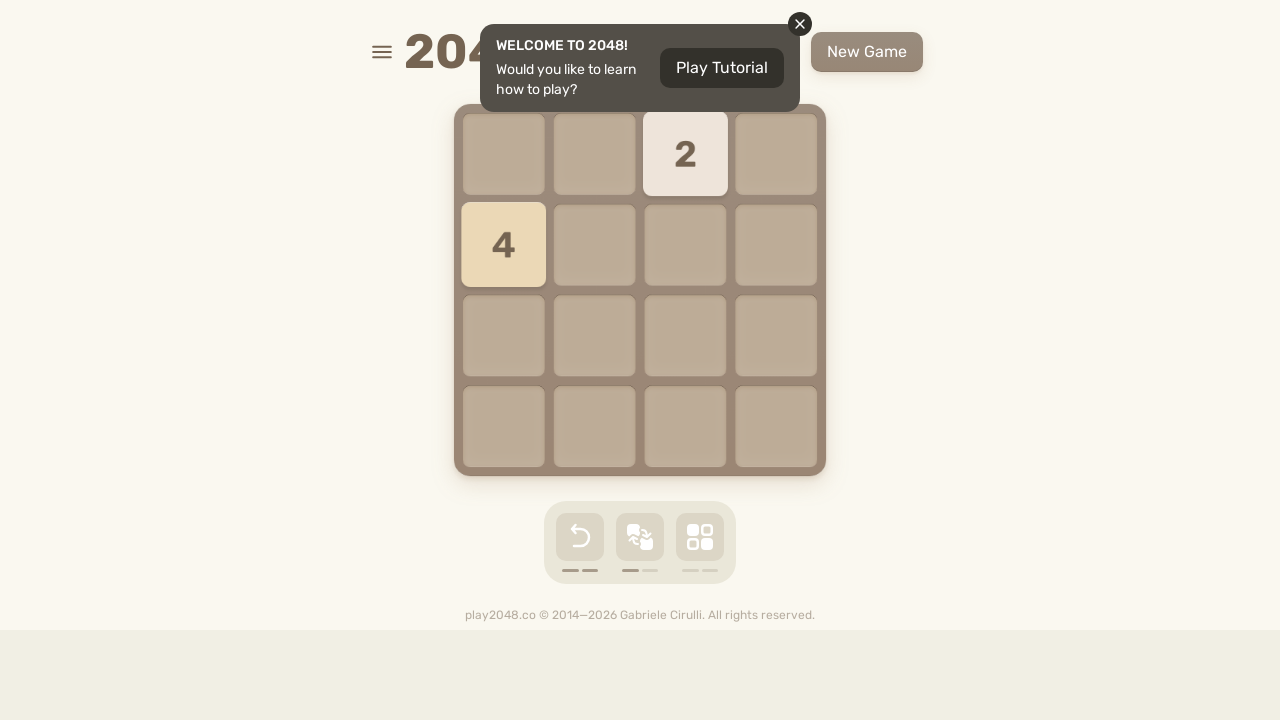